Tests username field with blank input of length 30 (greater than 25)

Starting URL: https://buggy.justtestit.org/register

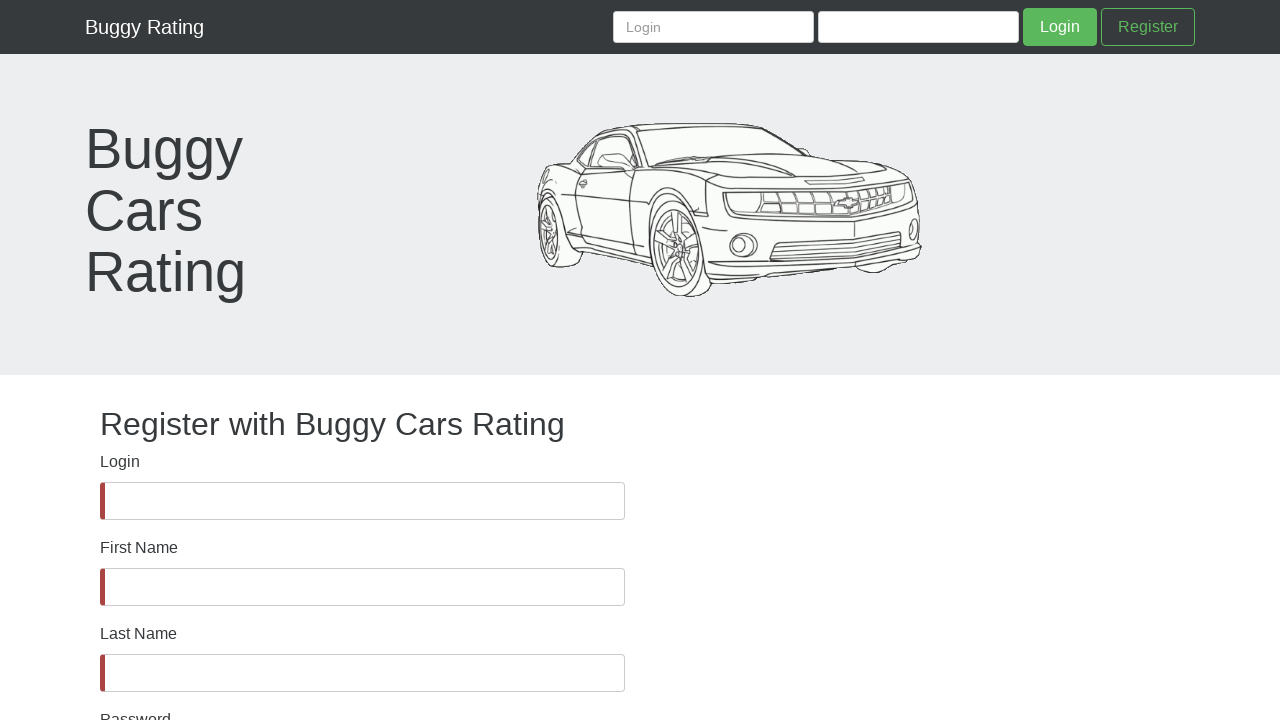

Username field is visible and ready for input
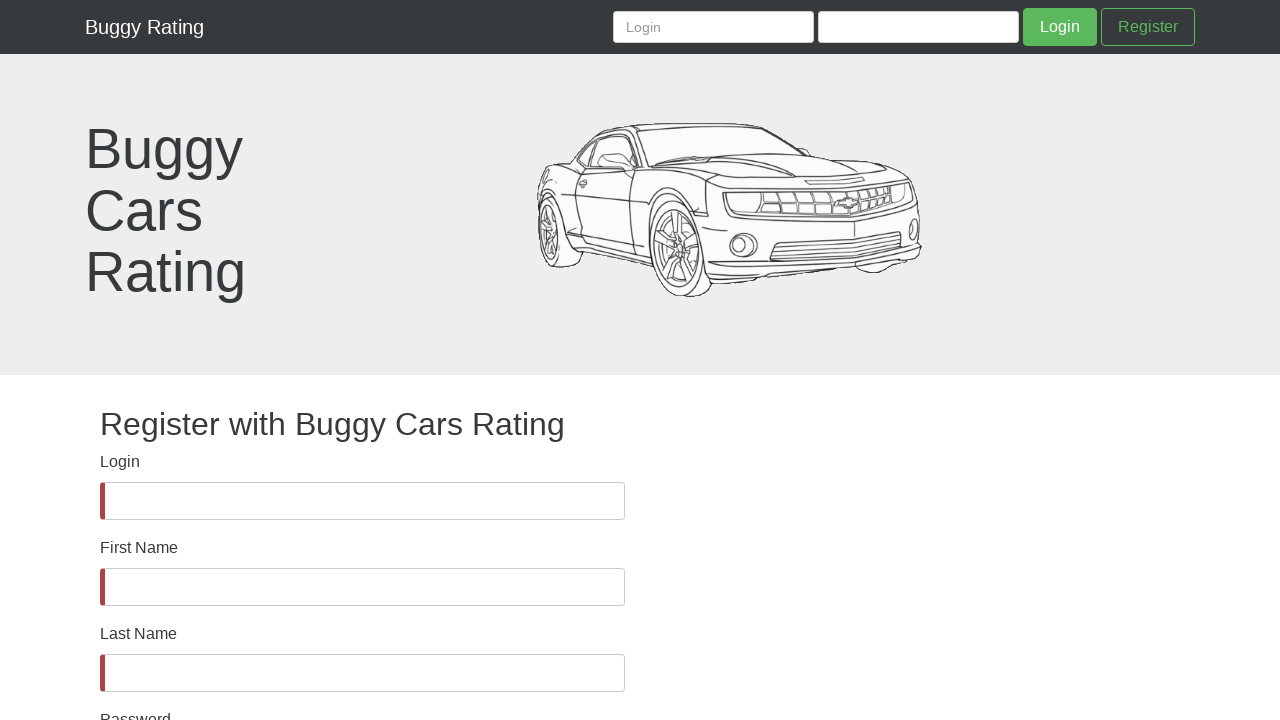

Filled username field with 30 blank spaces (input of length greater than 25) on #username
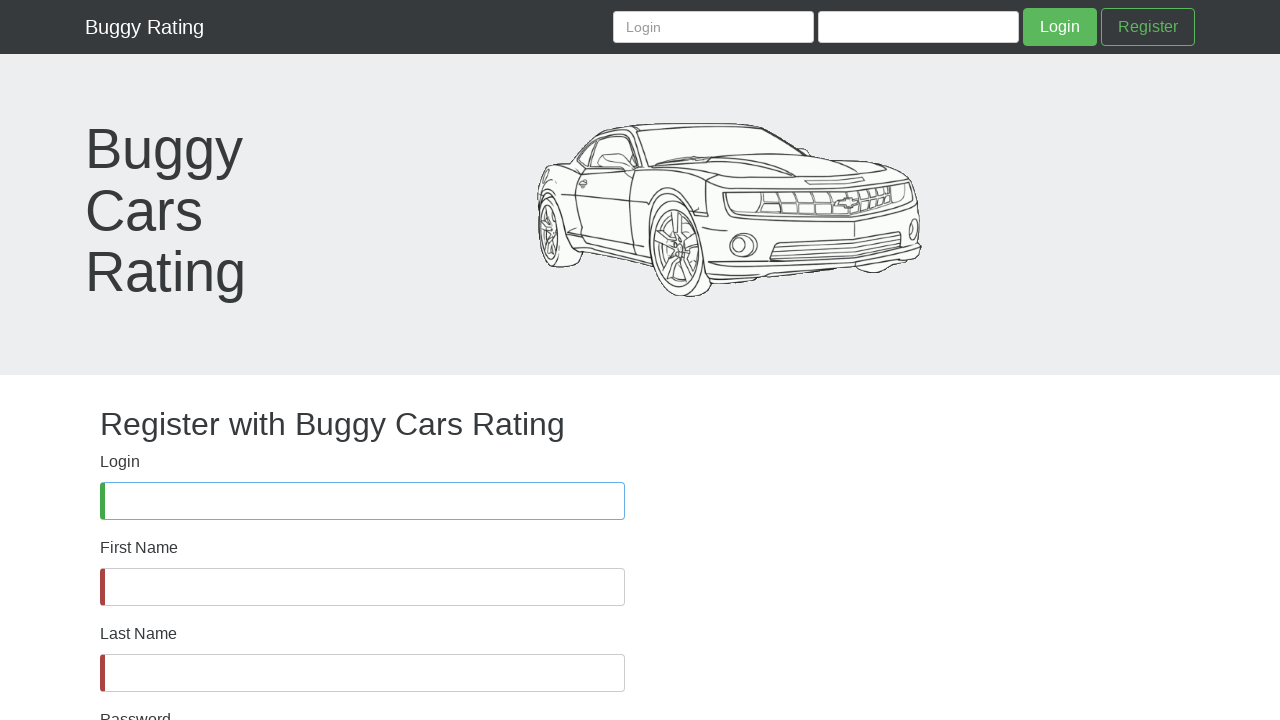

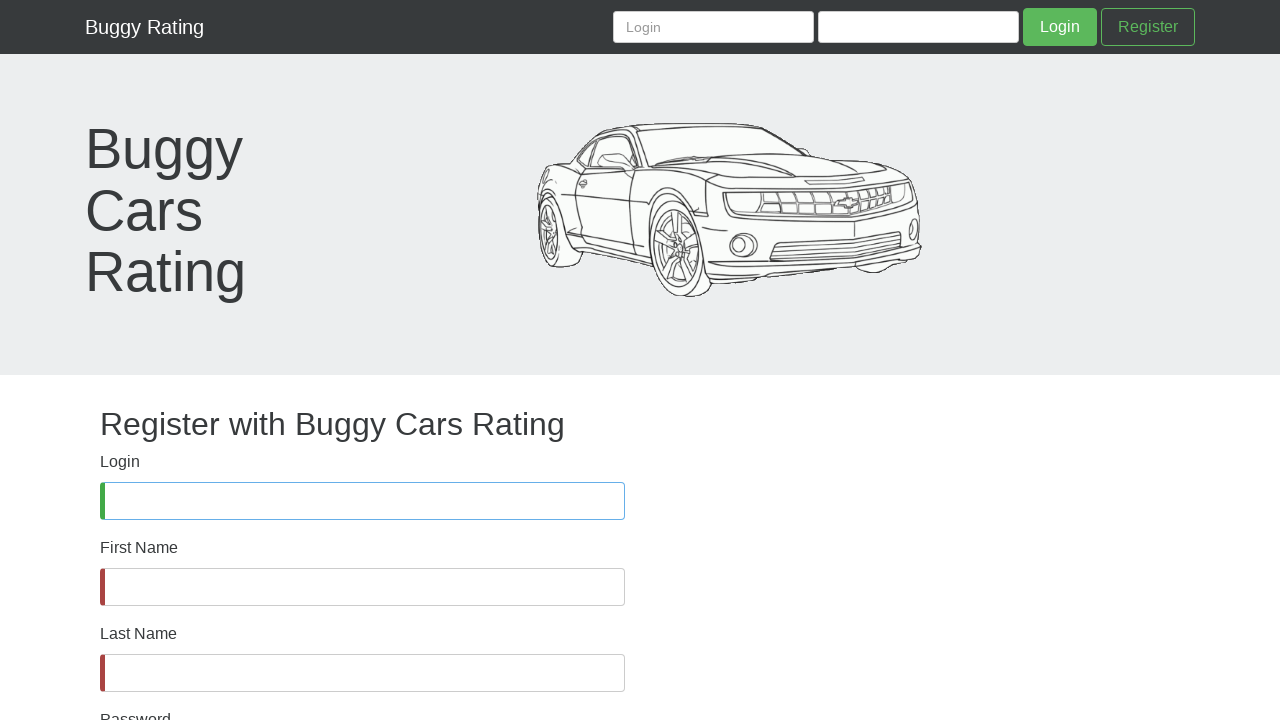